Tests YouTube search functionality by navigating to the homepage and entering a search query in the search box

Starting URL: https://www.youtube.com/

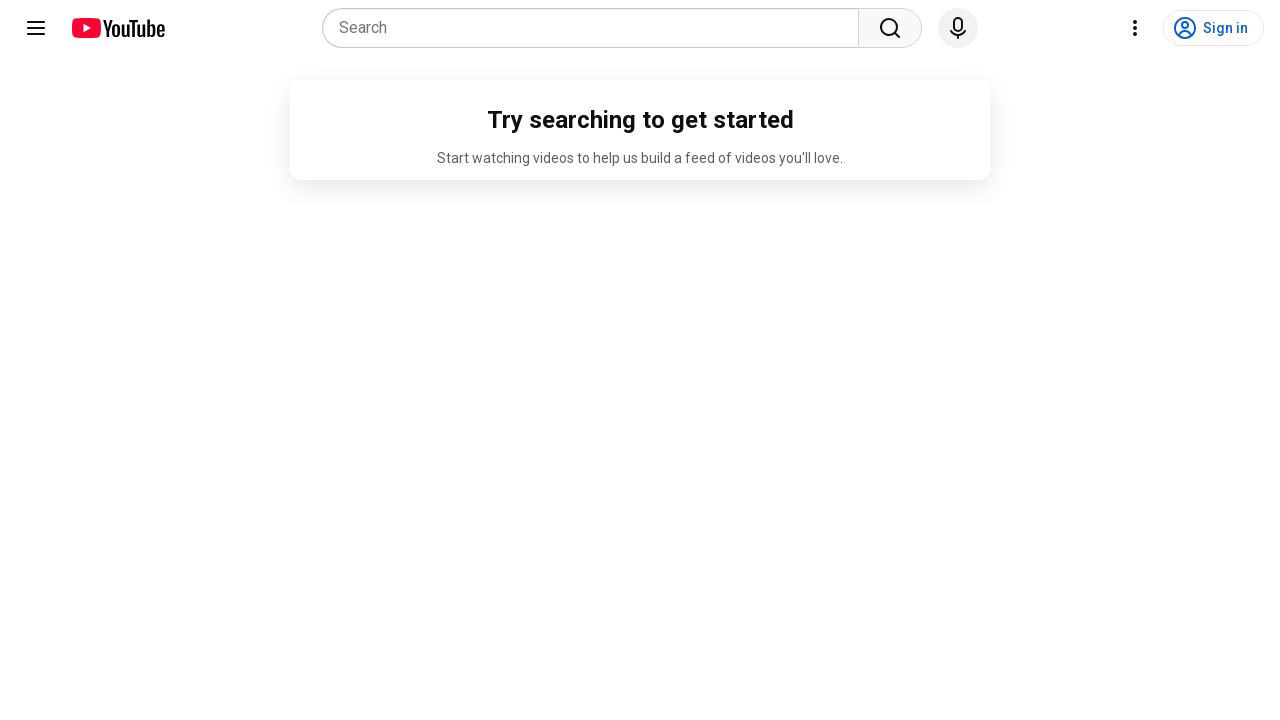

Navigated to YouTube homepage
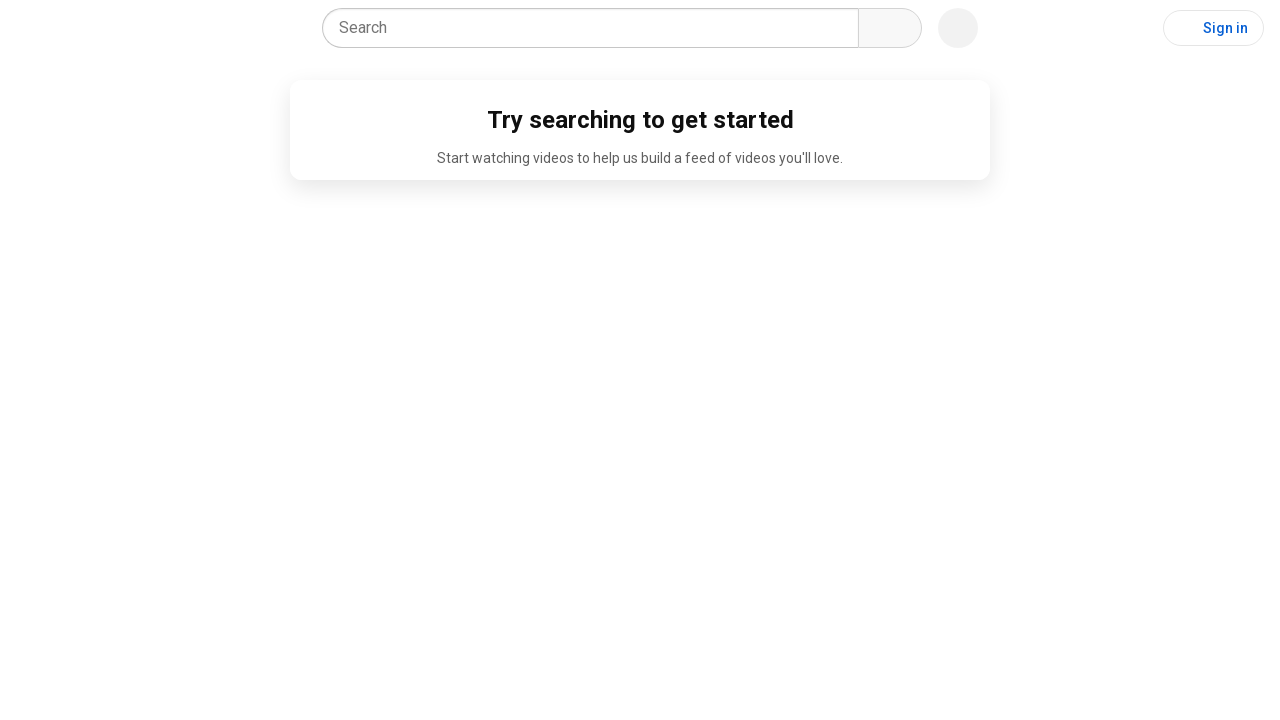

Filled search box with 'bellada cha' on input[name='search_query']
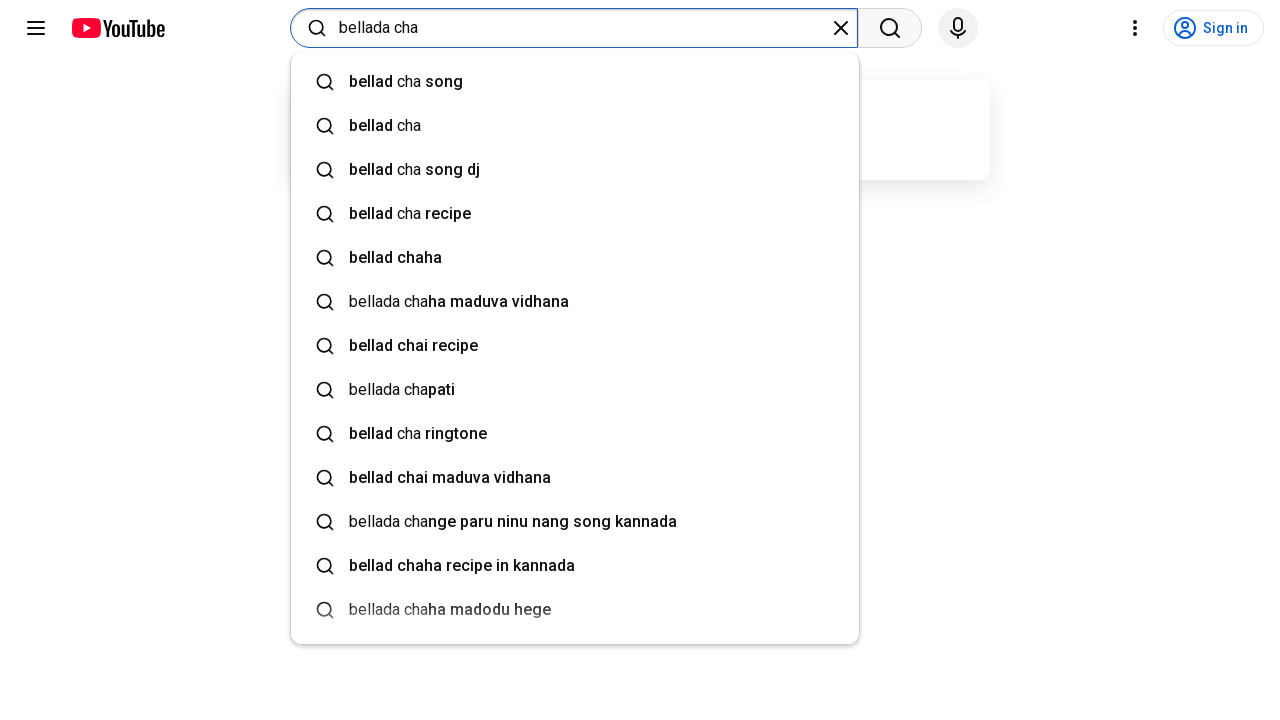

Waited 2 seconds for search results to load
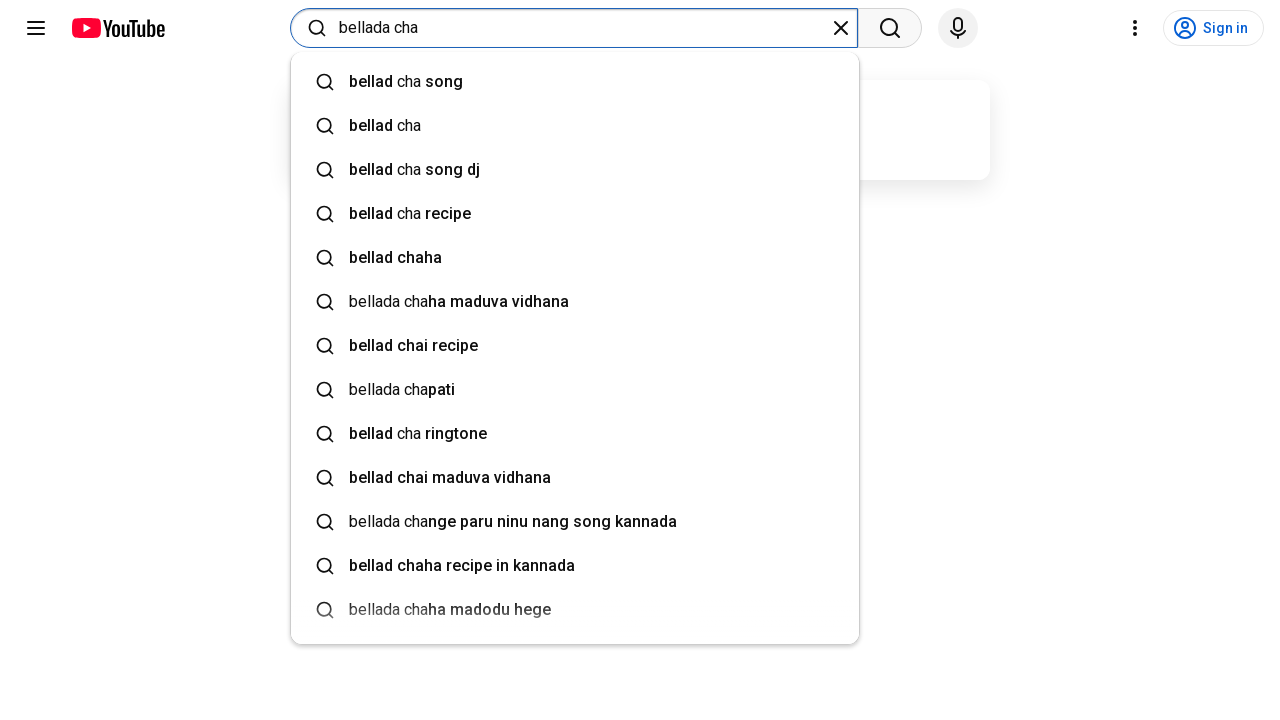

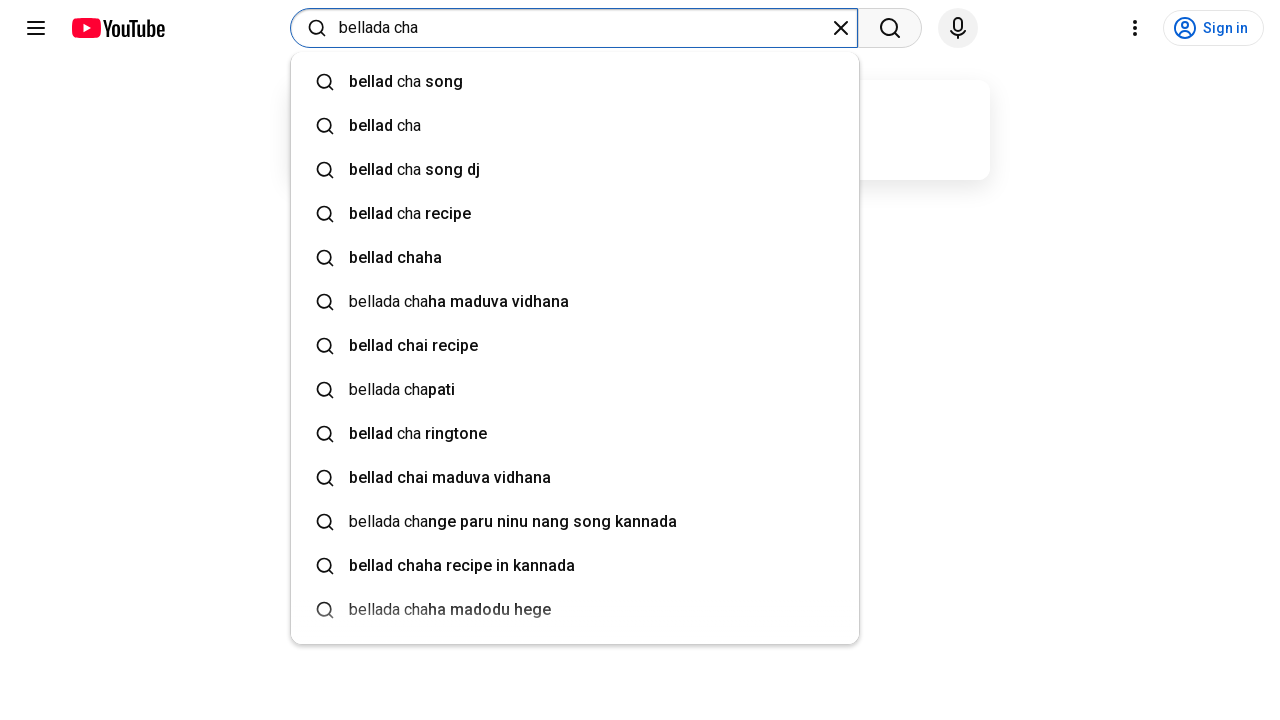